Tests closing a fake alert dialog by clicking the OK button.

Starting URL: https://testpages.eviltester.com/styled/alerts/fake-alert-test.html

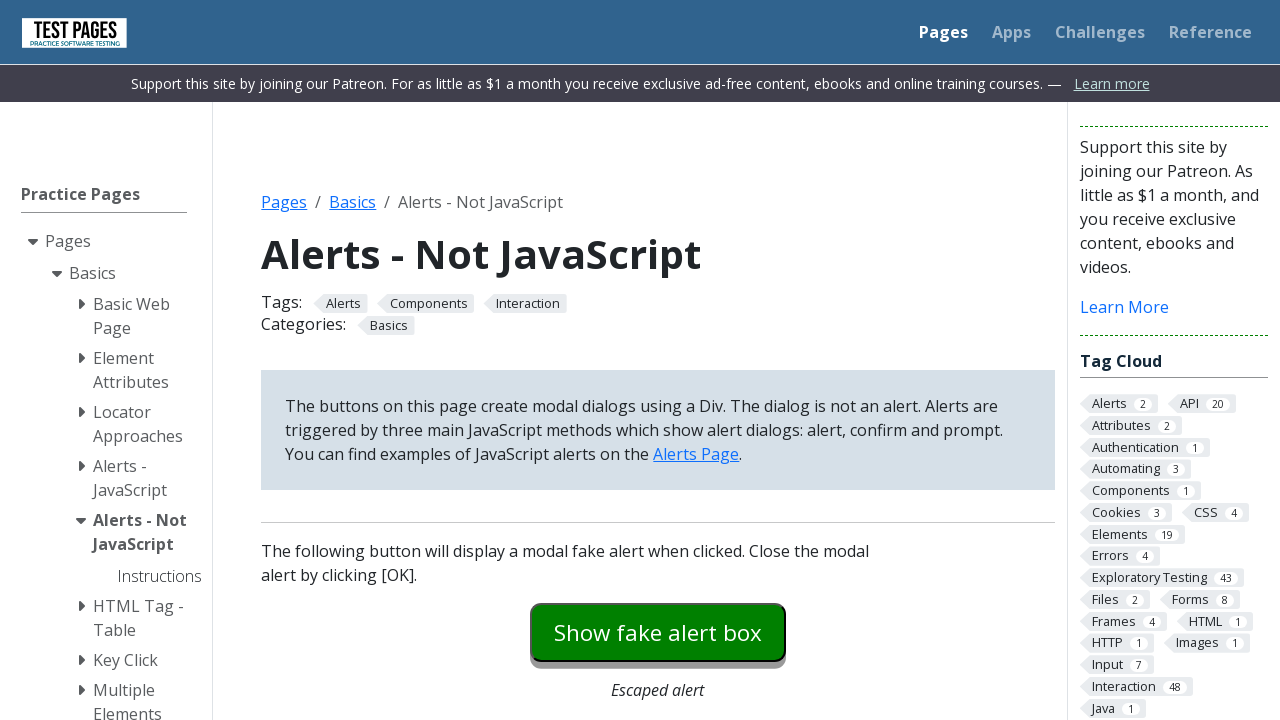

Clicked fake alert trigger button at (658, 632) on #fakealert
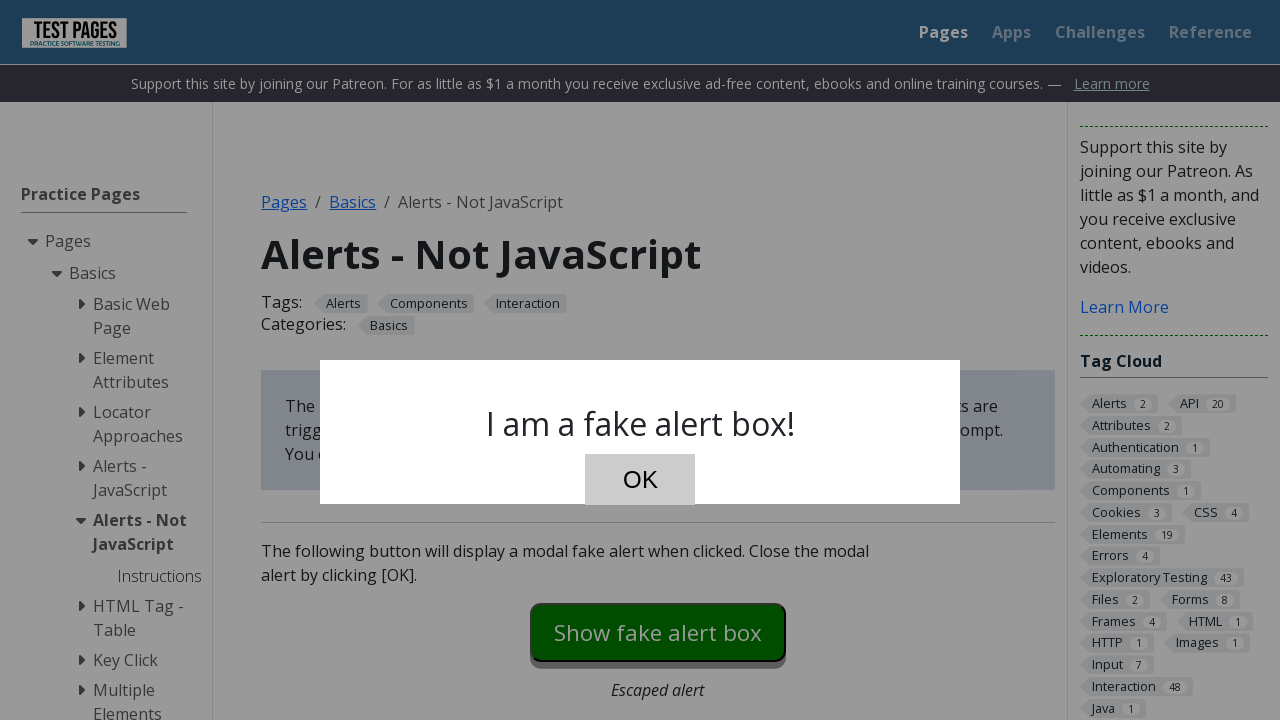

Fake alert dialog appeared
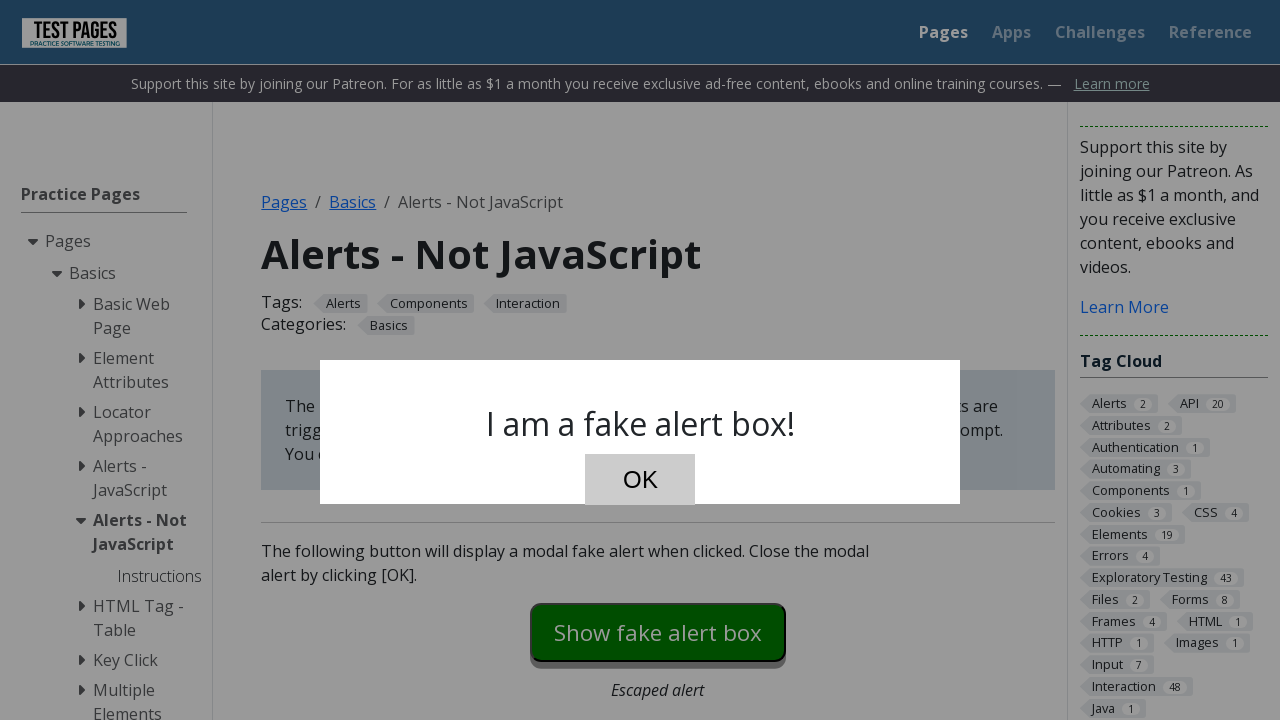

Clicked OK button to close fake alert dialog at (640, 480) on #dialog-ok
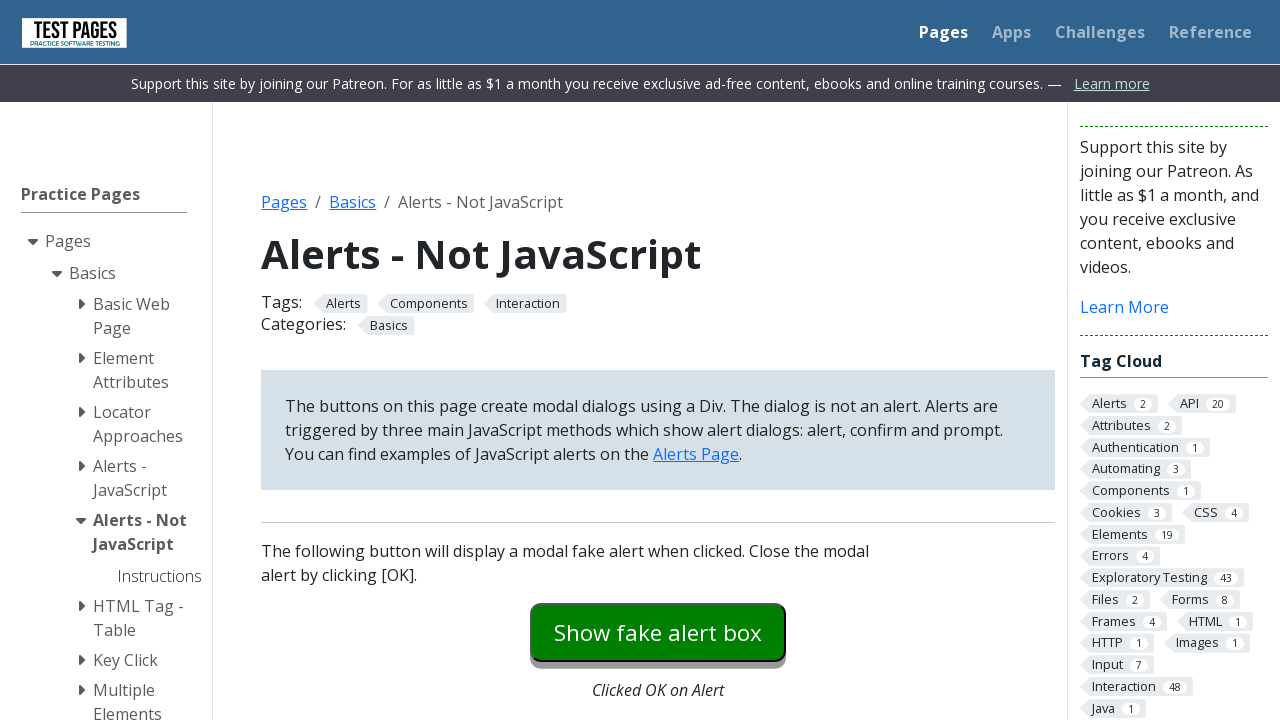

Fake alert dialog closed successfully
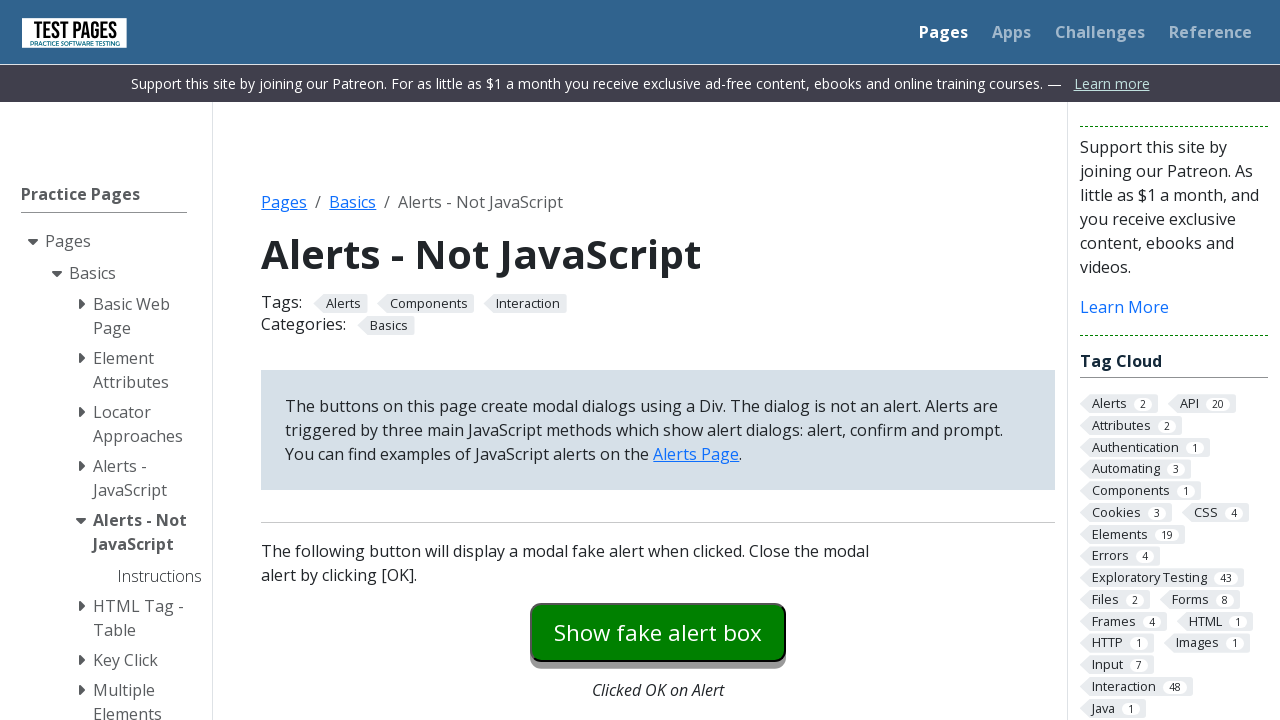

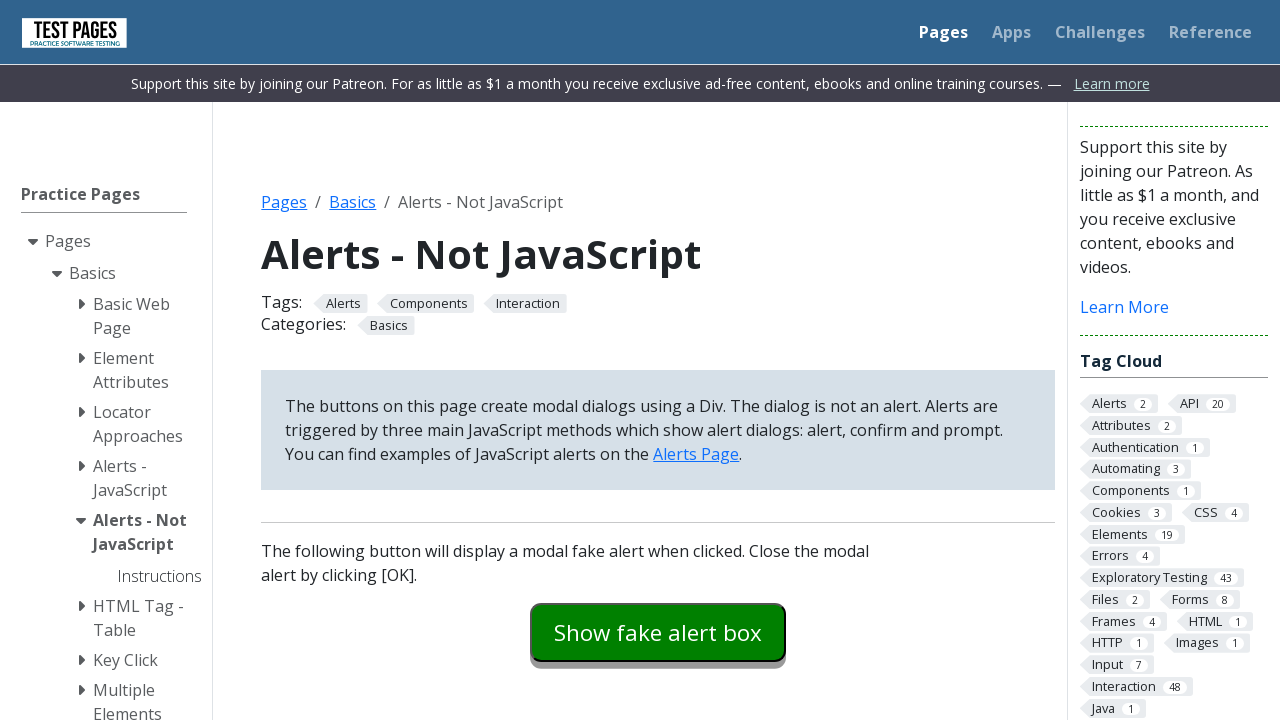